Tests opting out of A/B tests by visiting the page first, then adding an opt-out cookie and refreshing to verify the page changes to show "No A/B Test" heading.

Starting URL: http://the-internet.herokuapp.com/abtest

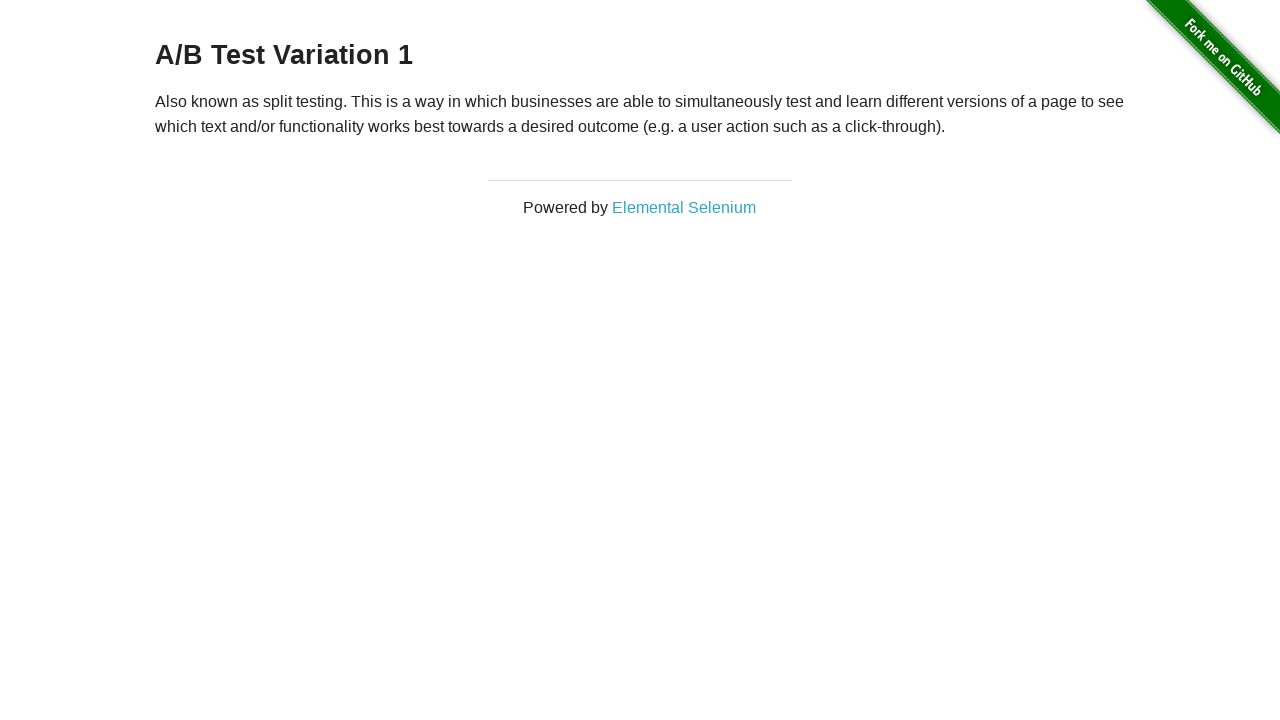

Located h3 heading element
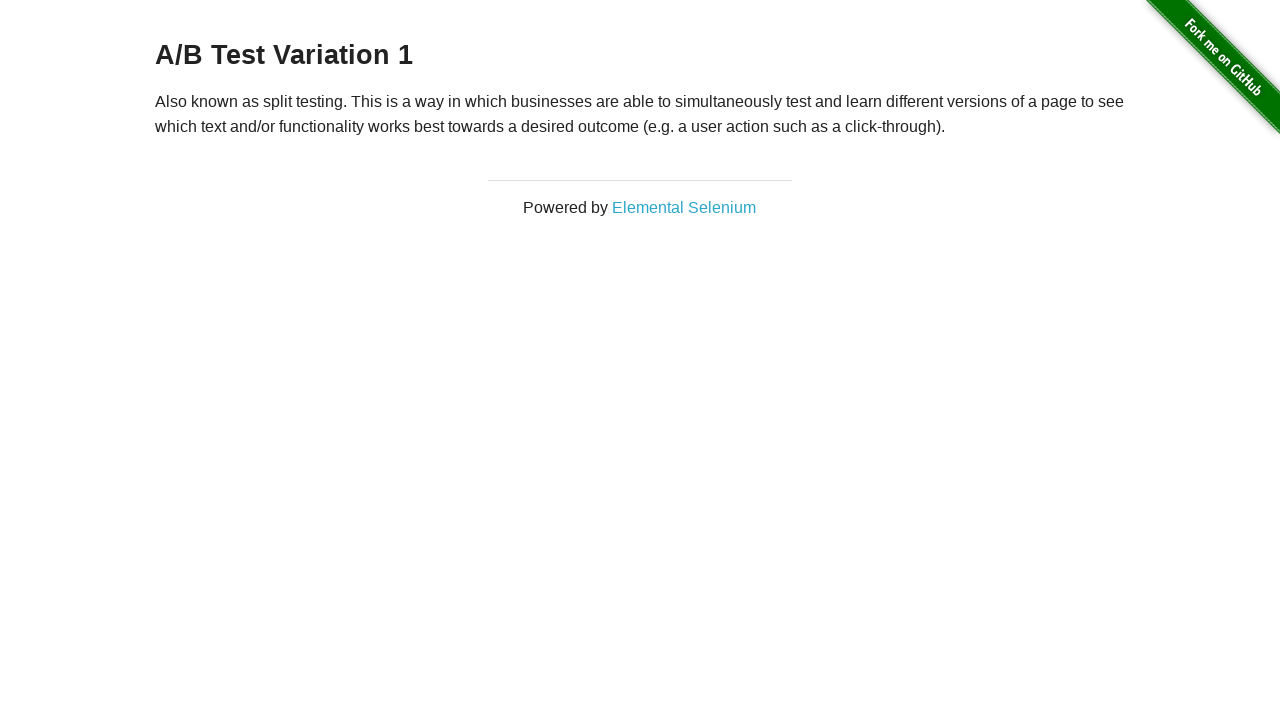

Verified initial heading starts with 'A/B Test'
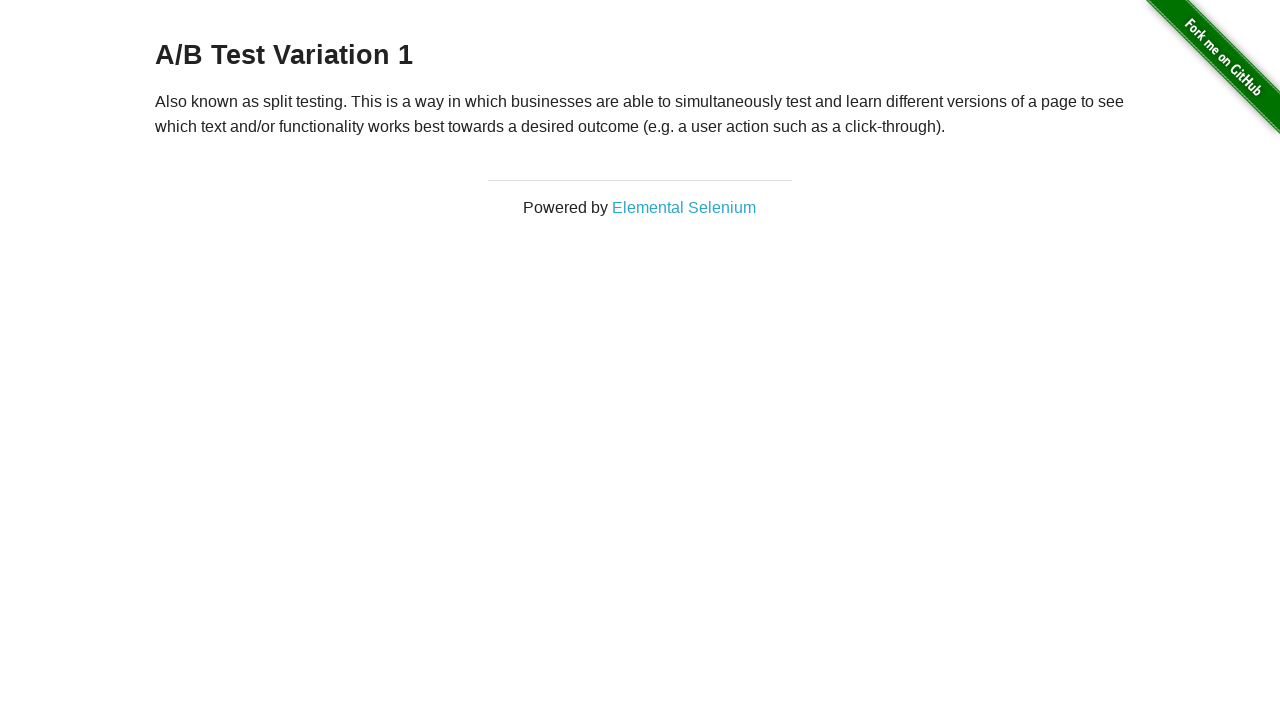

Added optimizelyOptOut cookie to context
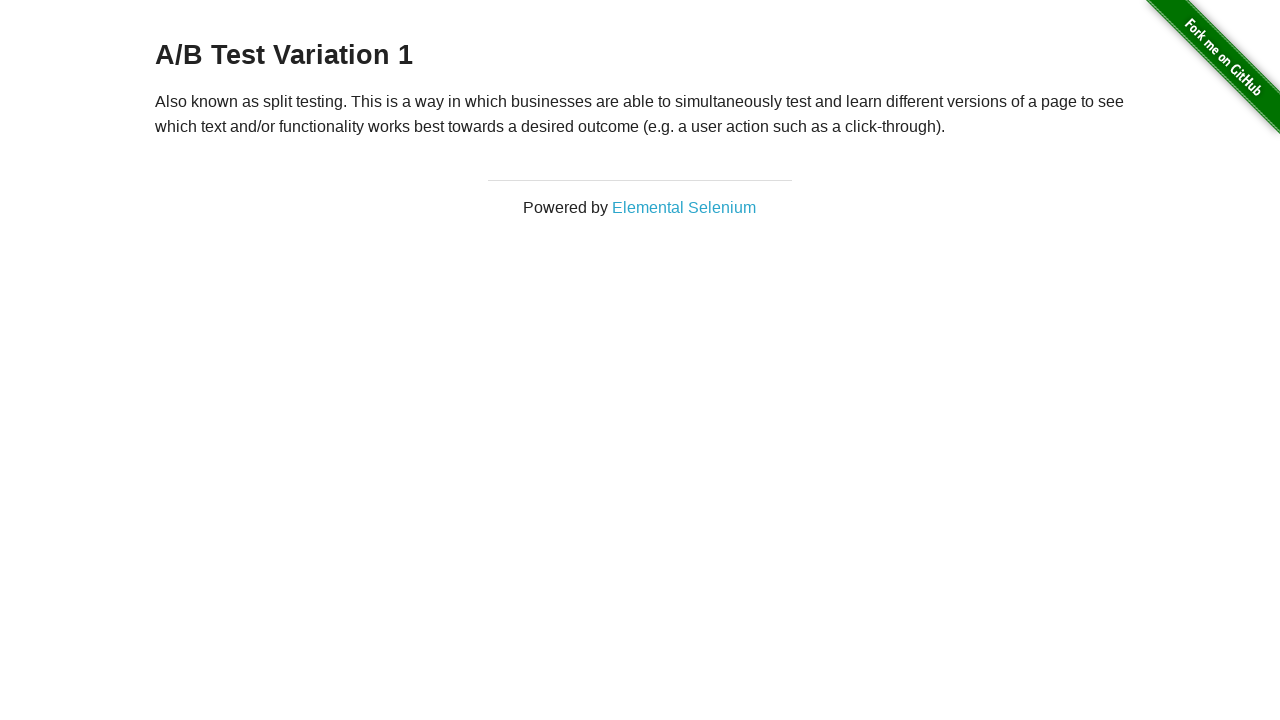

Reloaded page after adding opt-out cookie
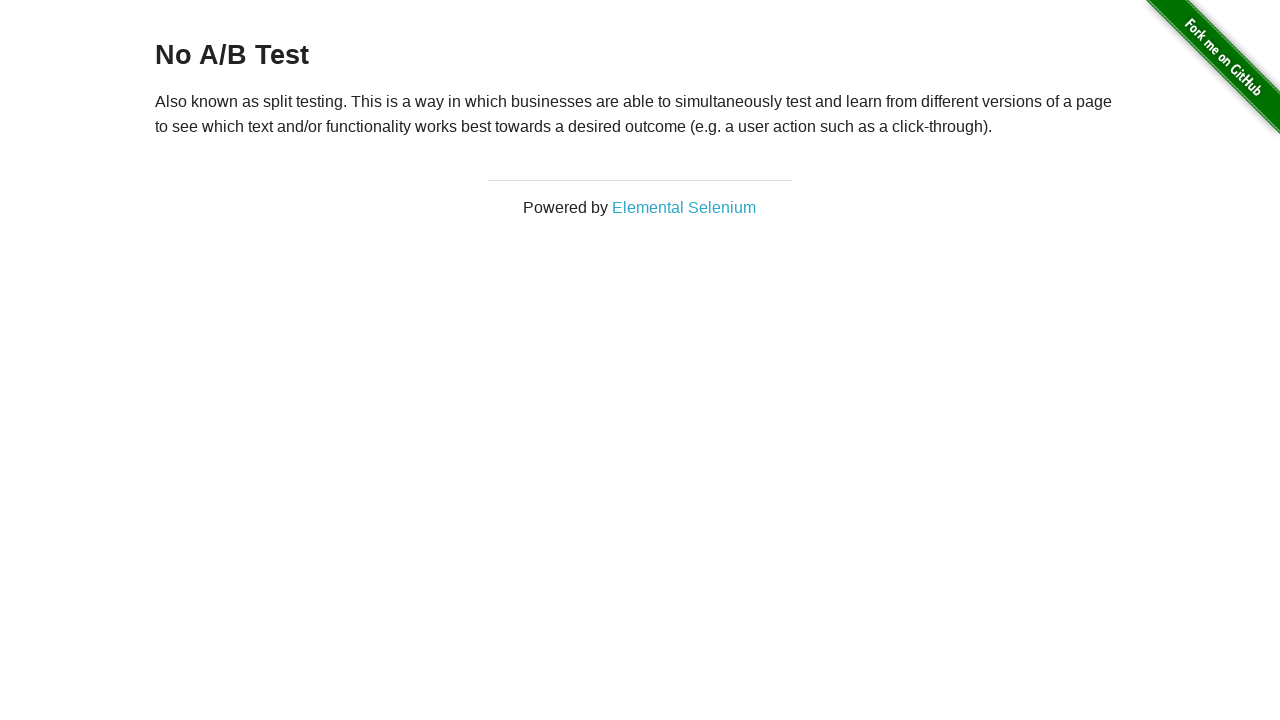

Located h3 heading element after page reload
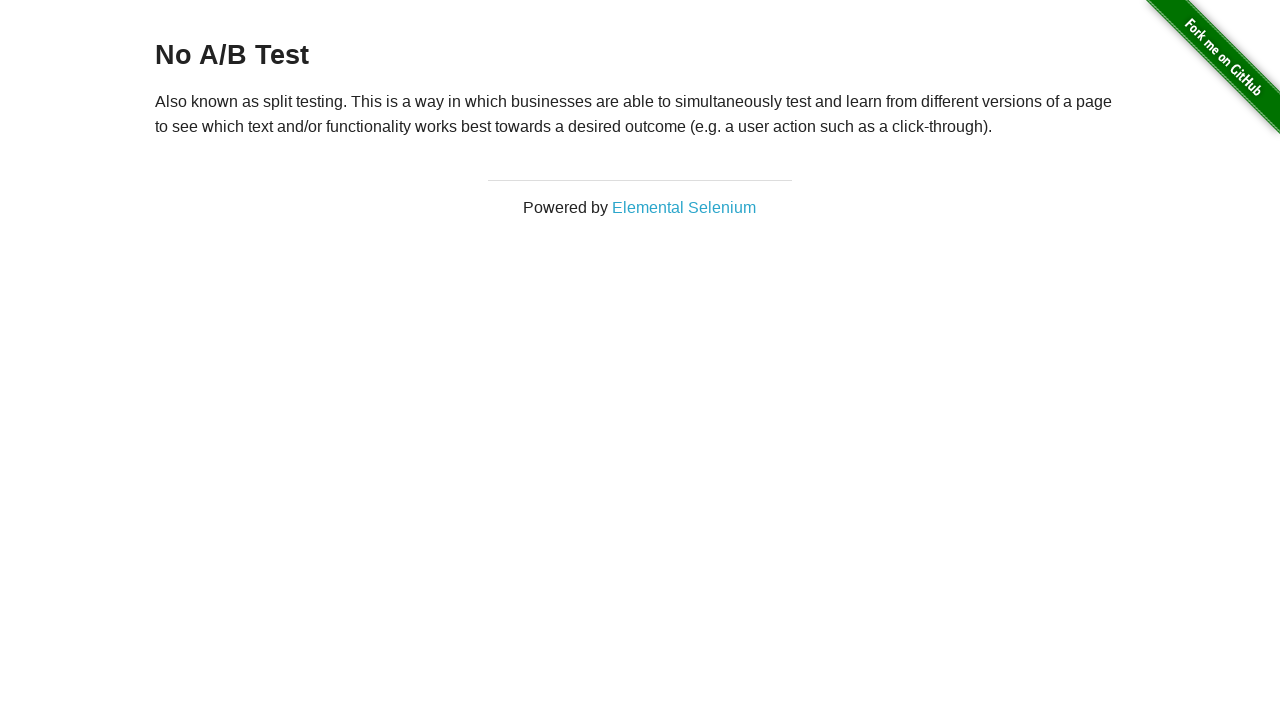

Verified heading now starts with 'No A/B Test' - opt-out successful
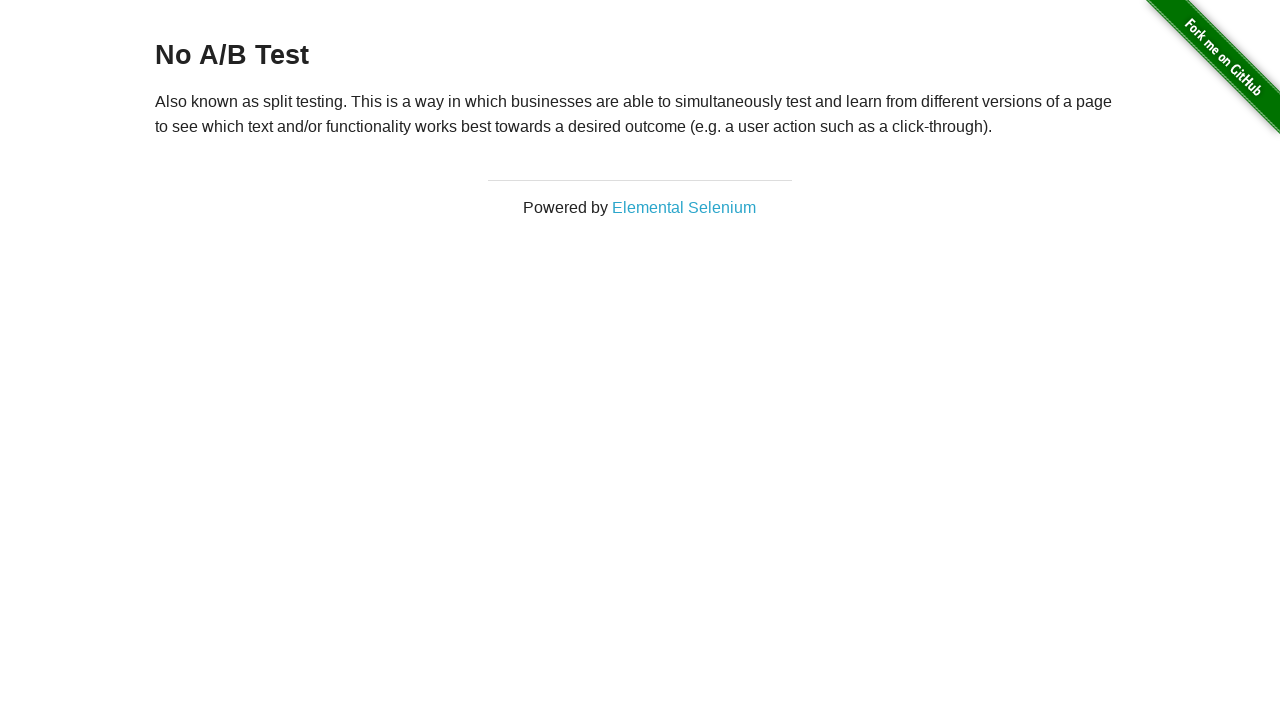

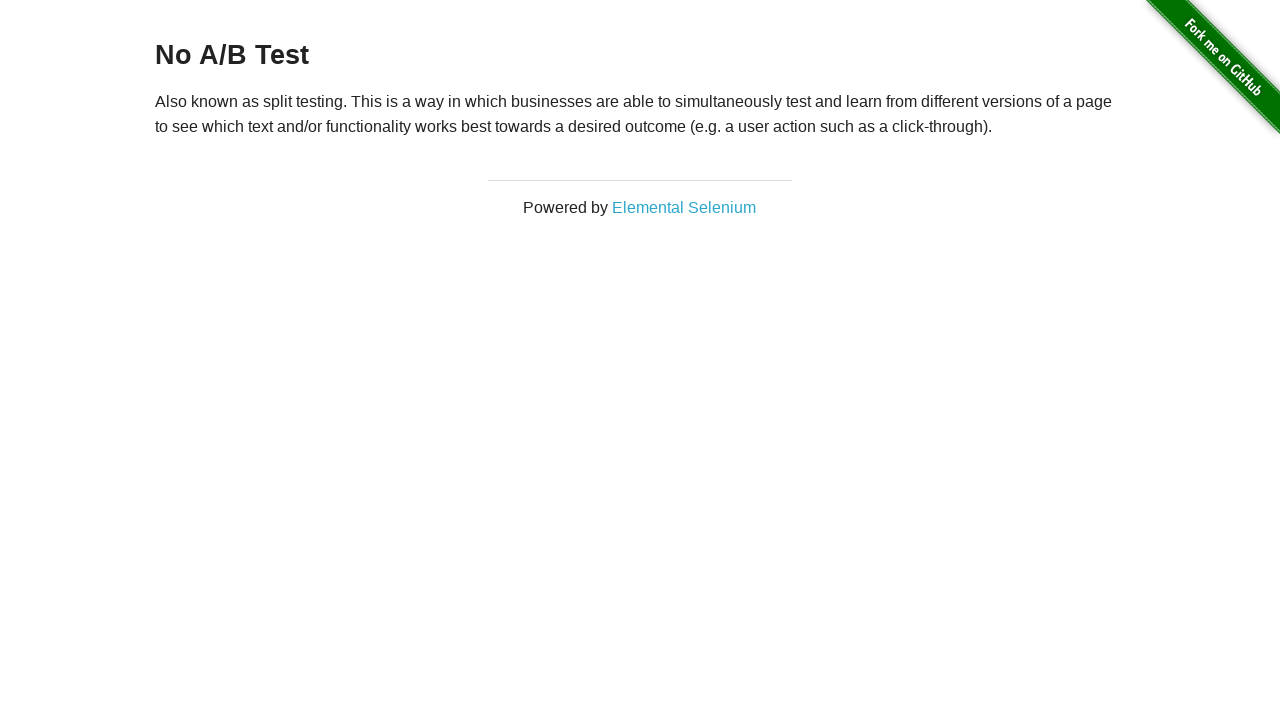